Tests drag and drop functionality on jQuery UI demo page by dragging an element onto a drop target within an iframe, then clicks on the Dialog link to navigate to another demo.

Starting URL: https://jqueryui.com/droppable/

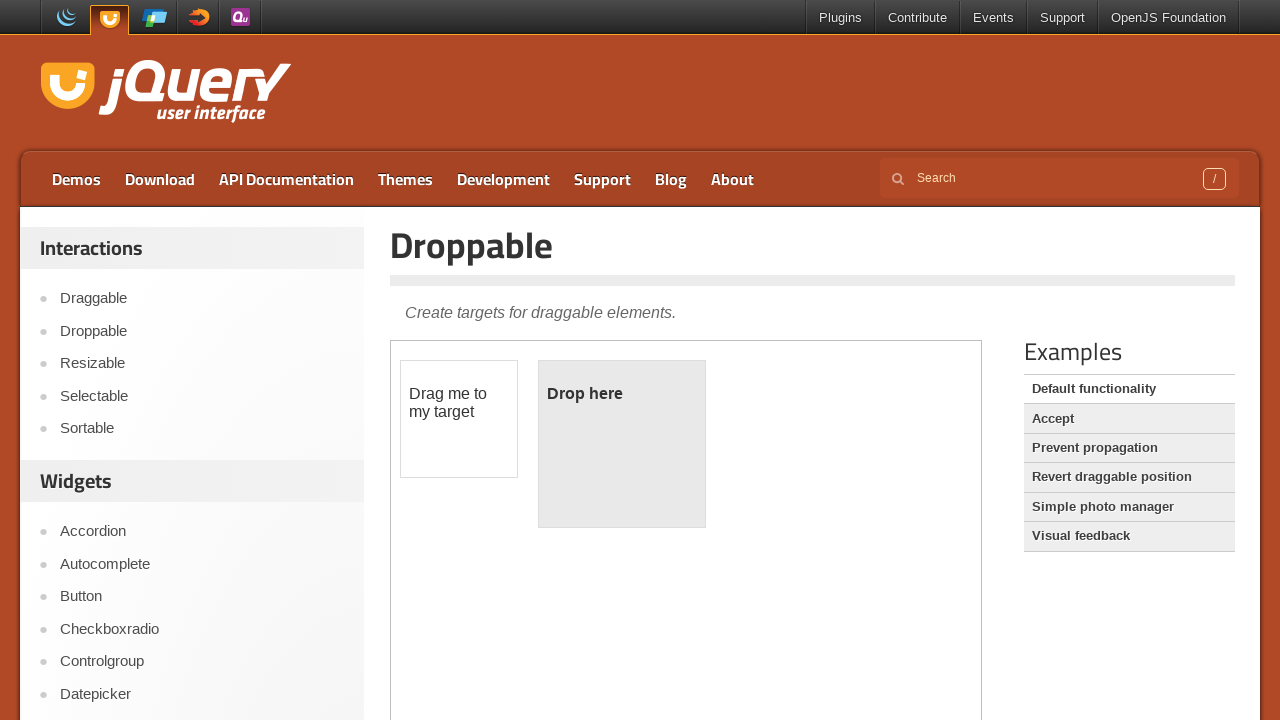

Waited for page to load with networkidle state
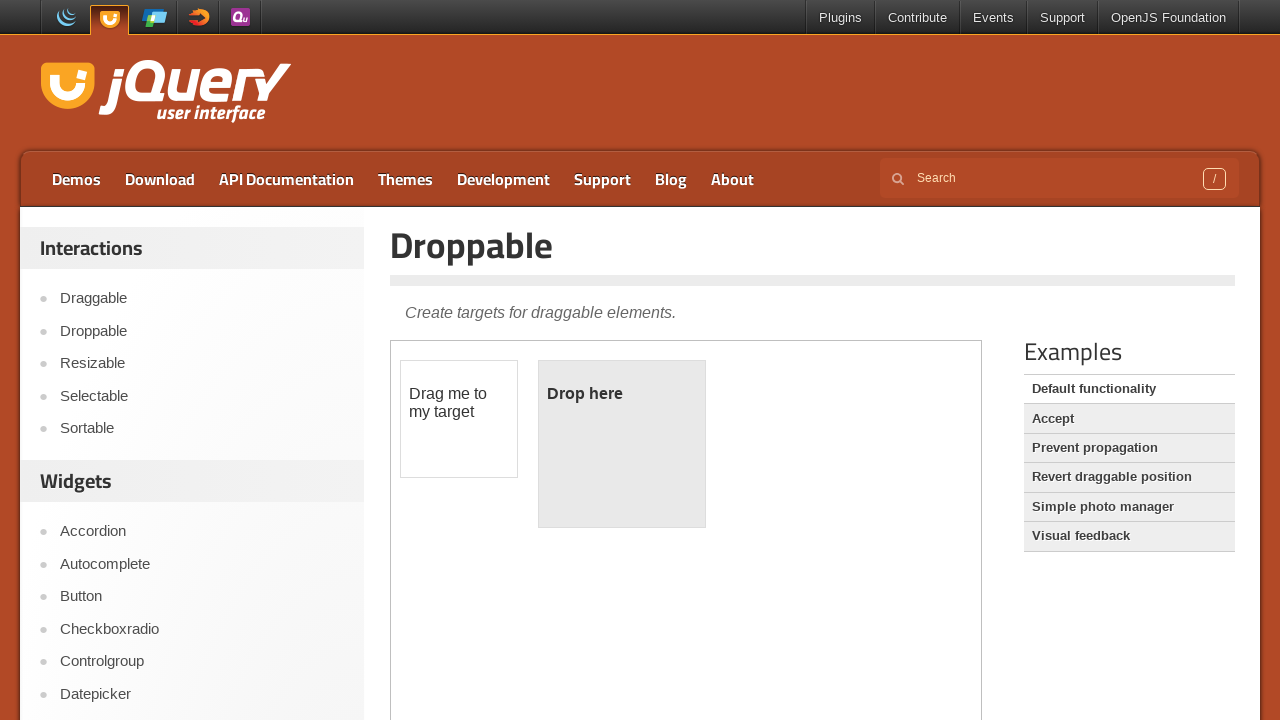

Located the demo iframe containing draggable elements
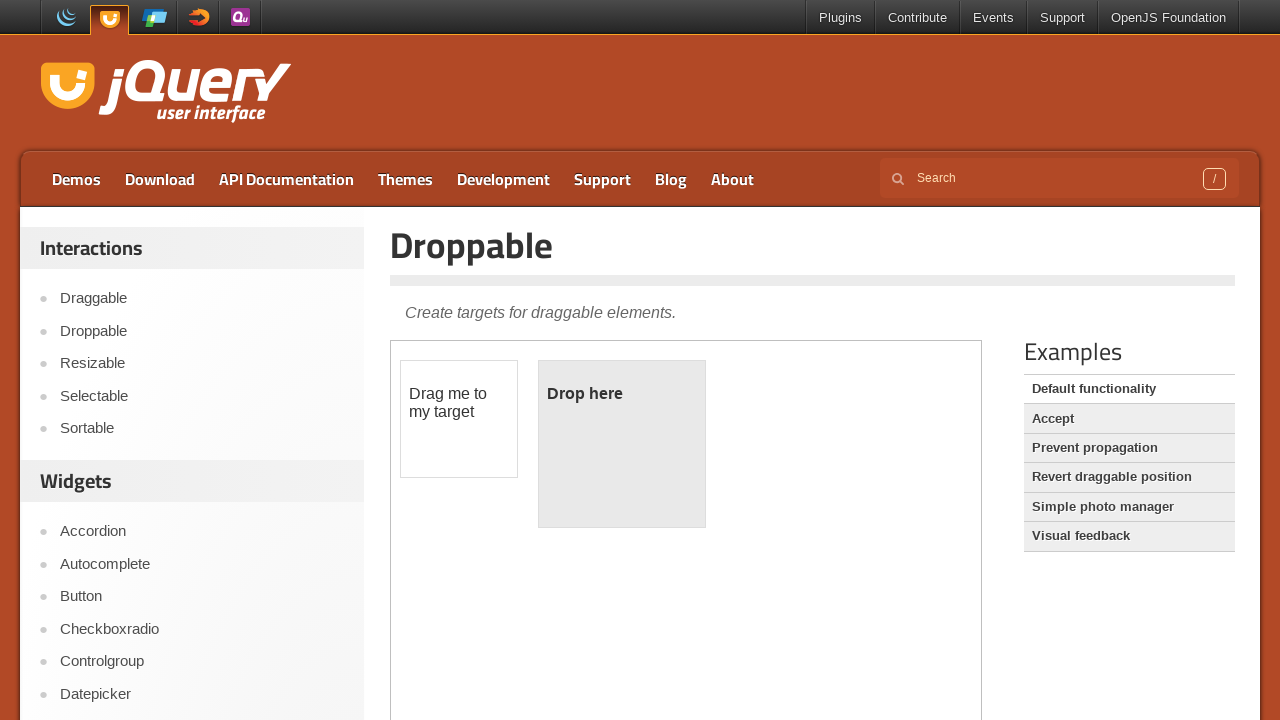

Located the draggable element within iframe
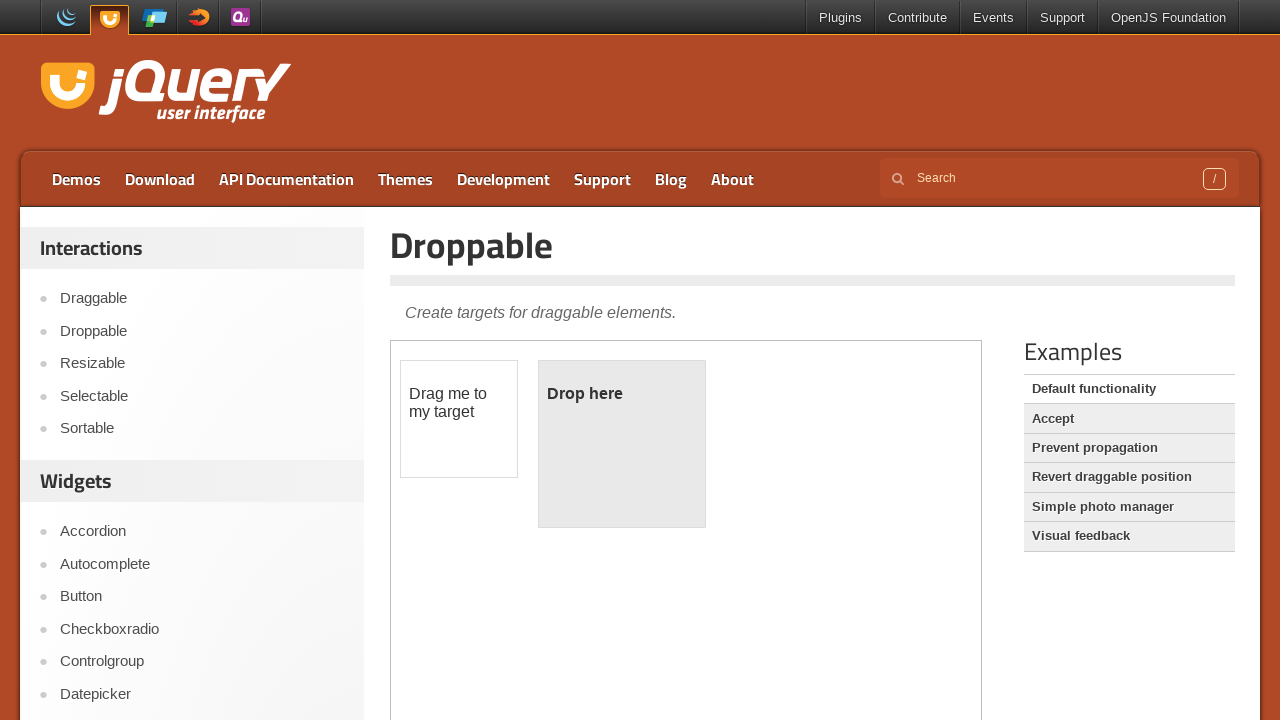

Located the droppable target element within iframe
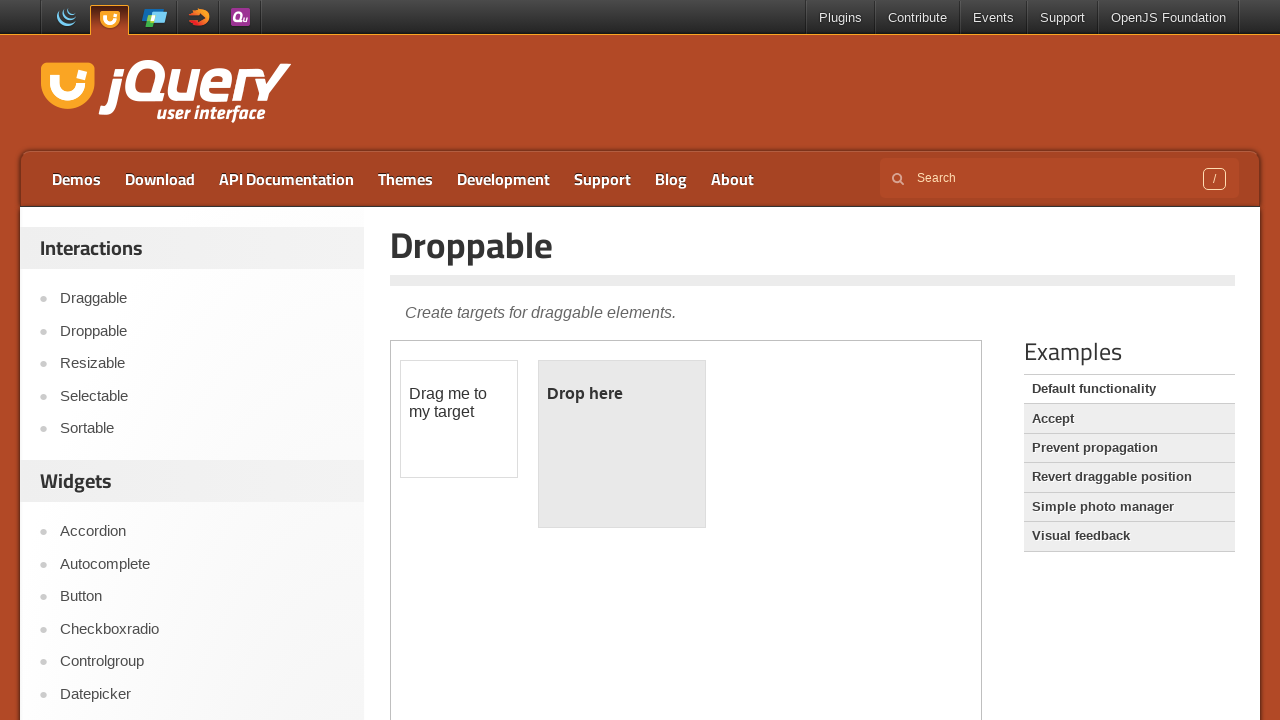

Dragged the draggable element onto the droppable target at (622, 444)
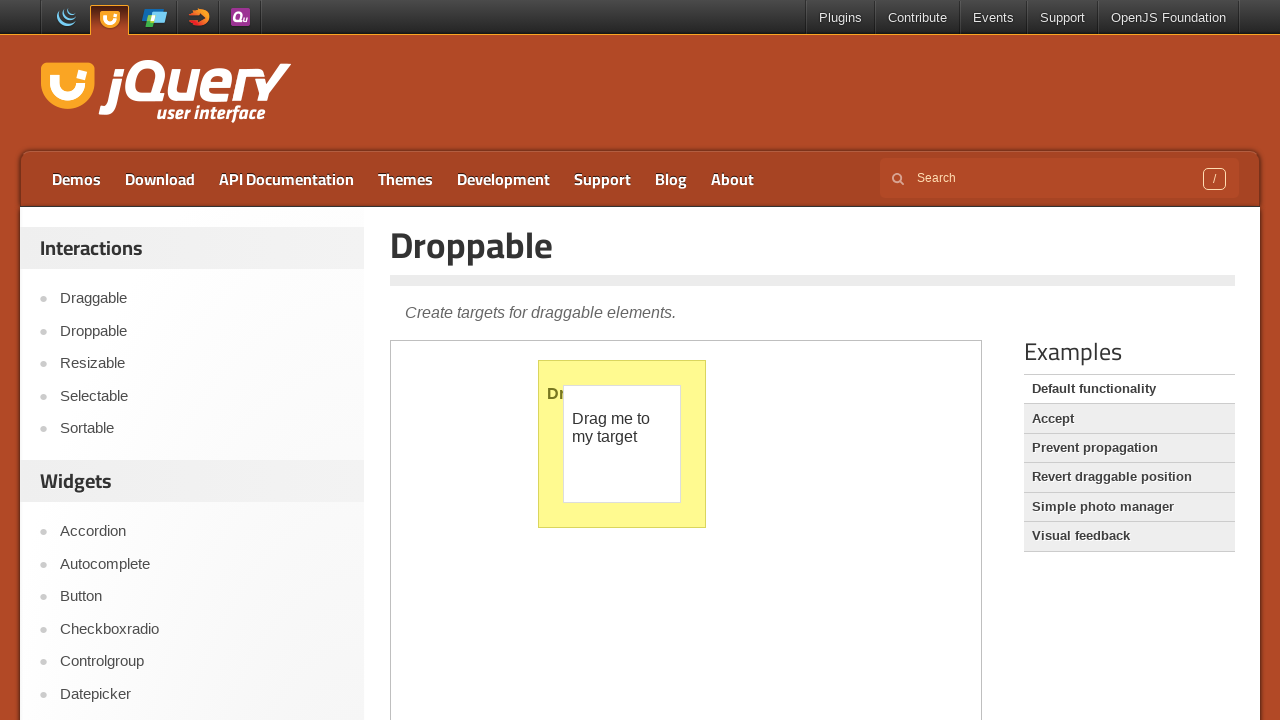

Clicked on the Dialog link to navigate to Dialog demo at (202, 709) on a:has-text('Dialog')
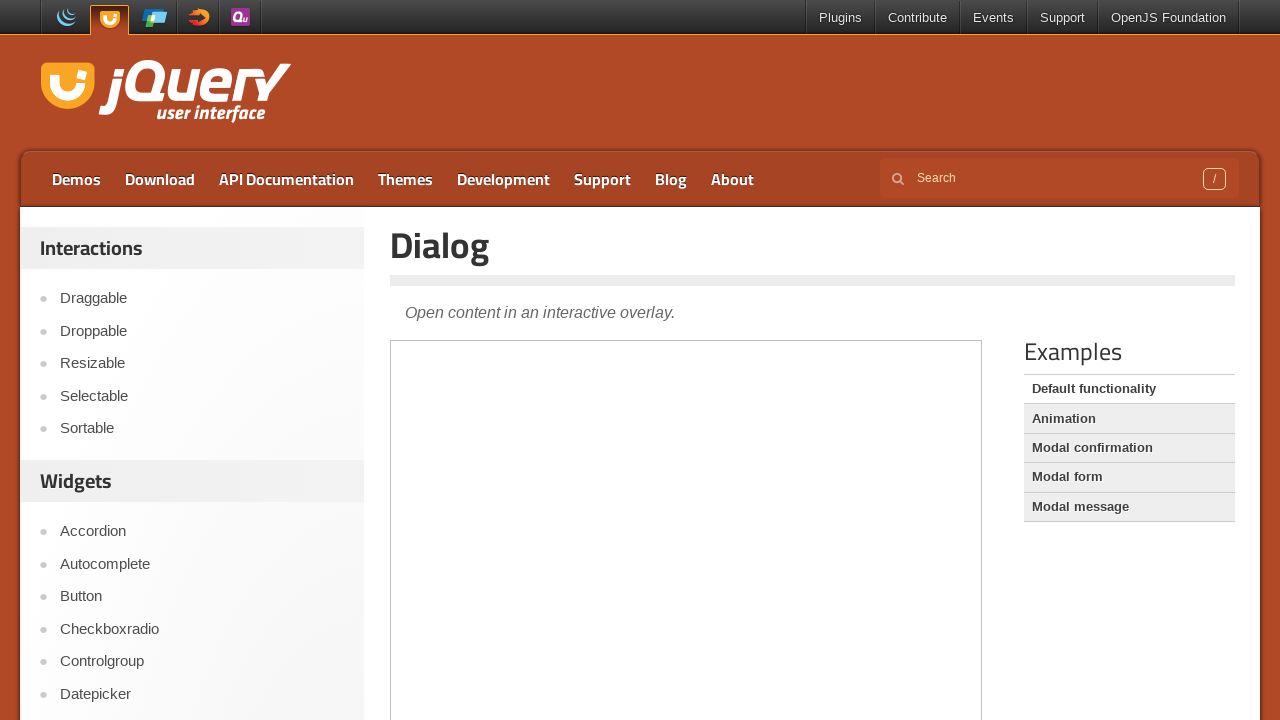

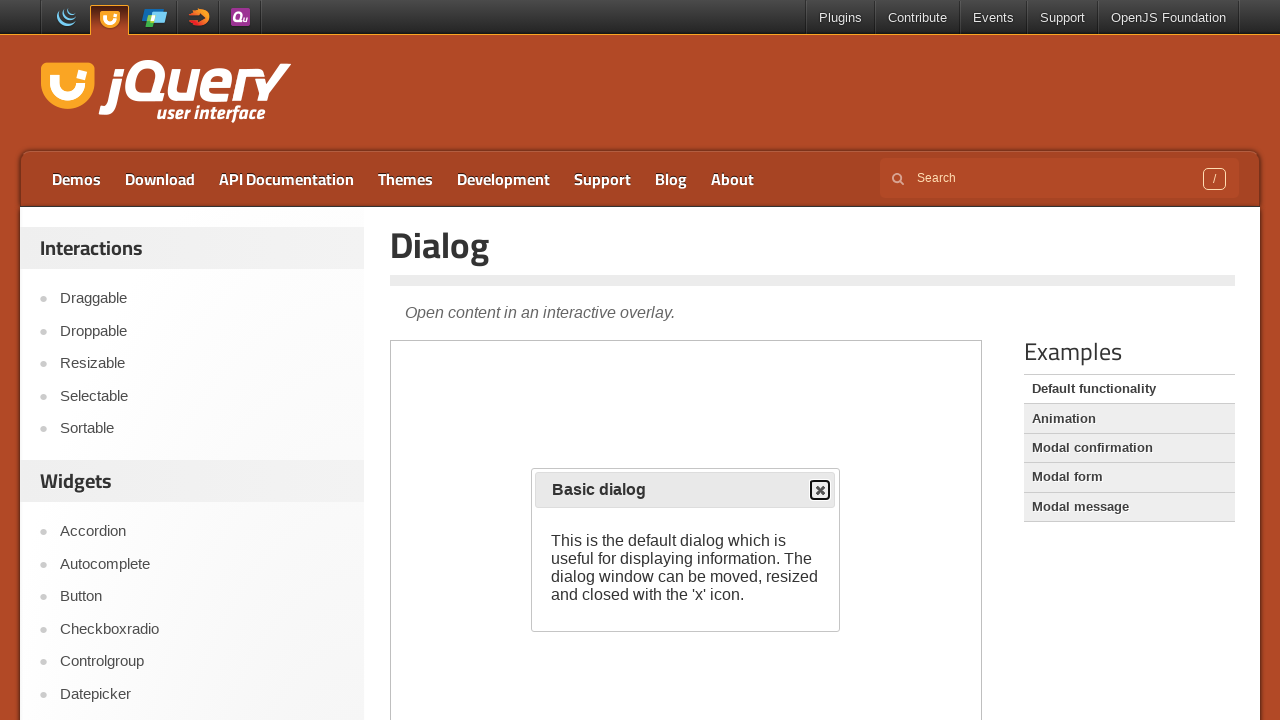